Tests adding a new person with a name and job to the list, then verifies the person was added successfully

Starting URL: https://kristinek.github.io/site/tasks/list_of_people_with_jobs.html

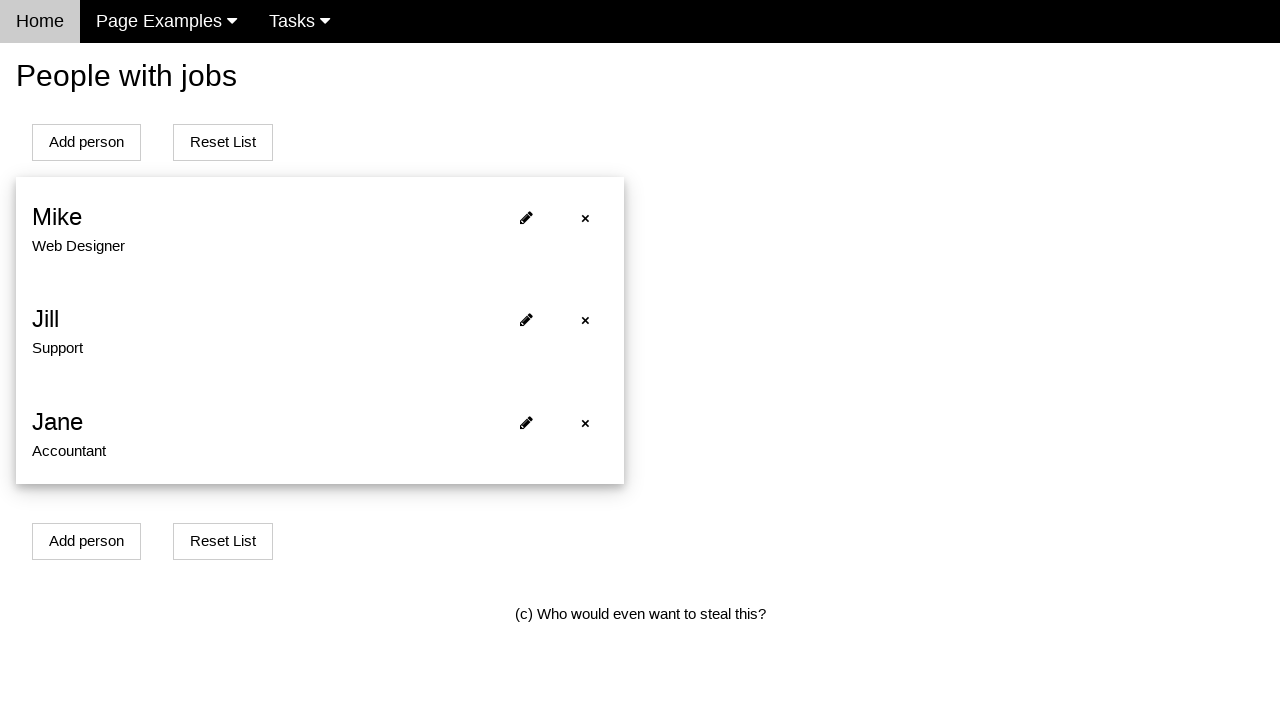

Clicked Add person button to open modal at (86, 142) on #addPersonBtn
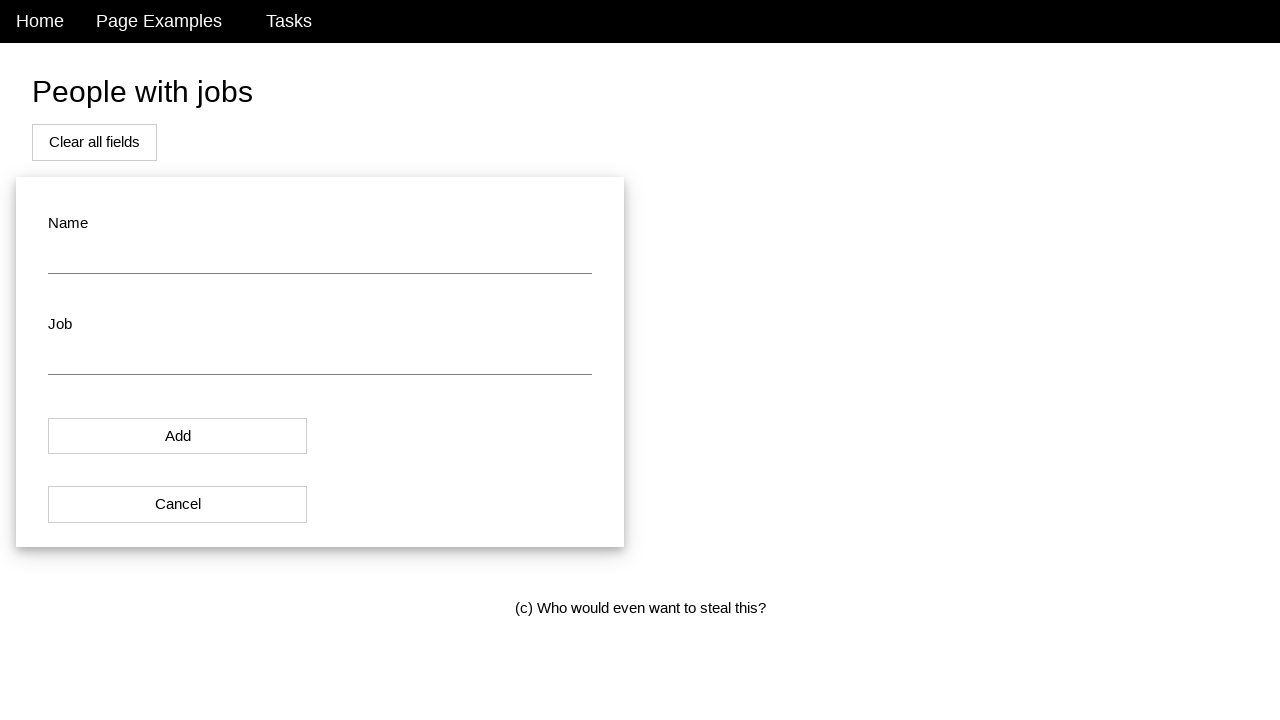

Cleared name field on #name
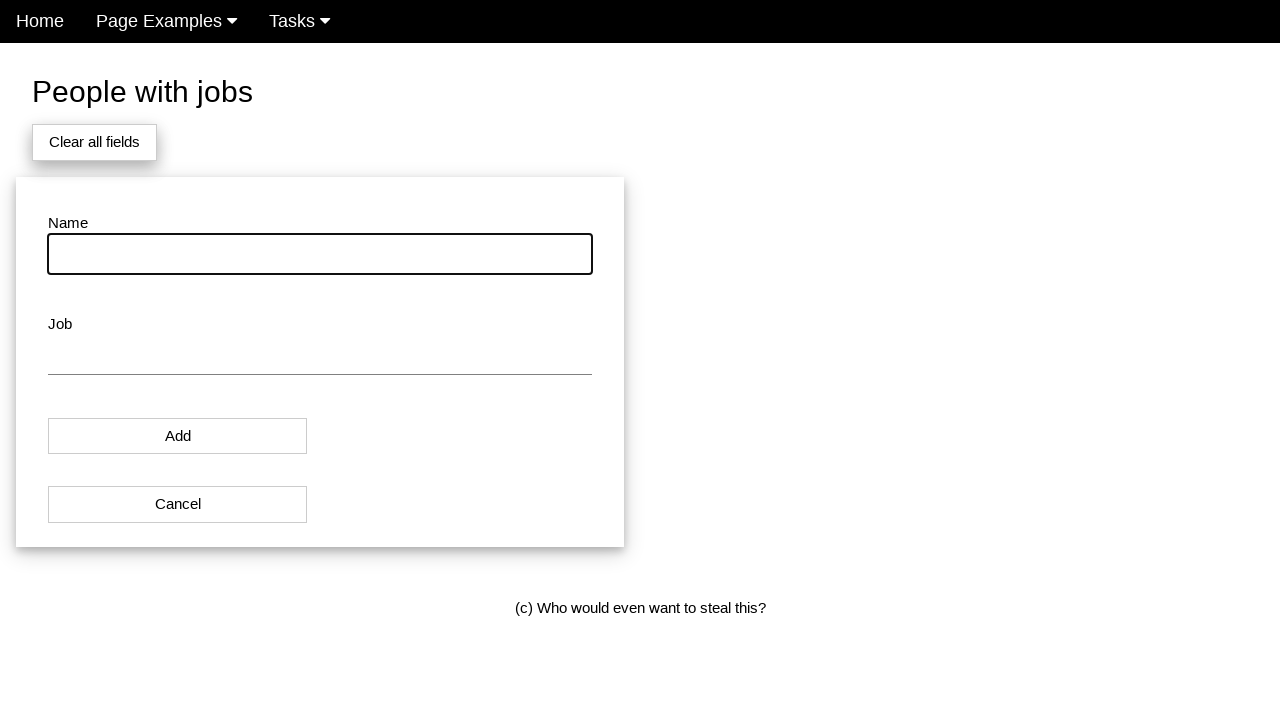

Filled name field with 'Sarah Connor' on #name
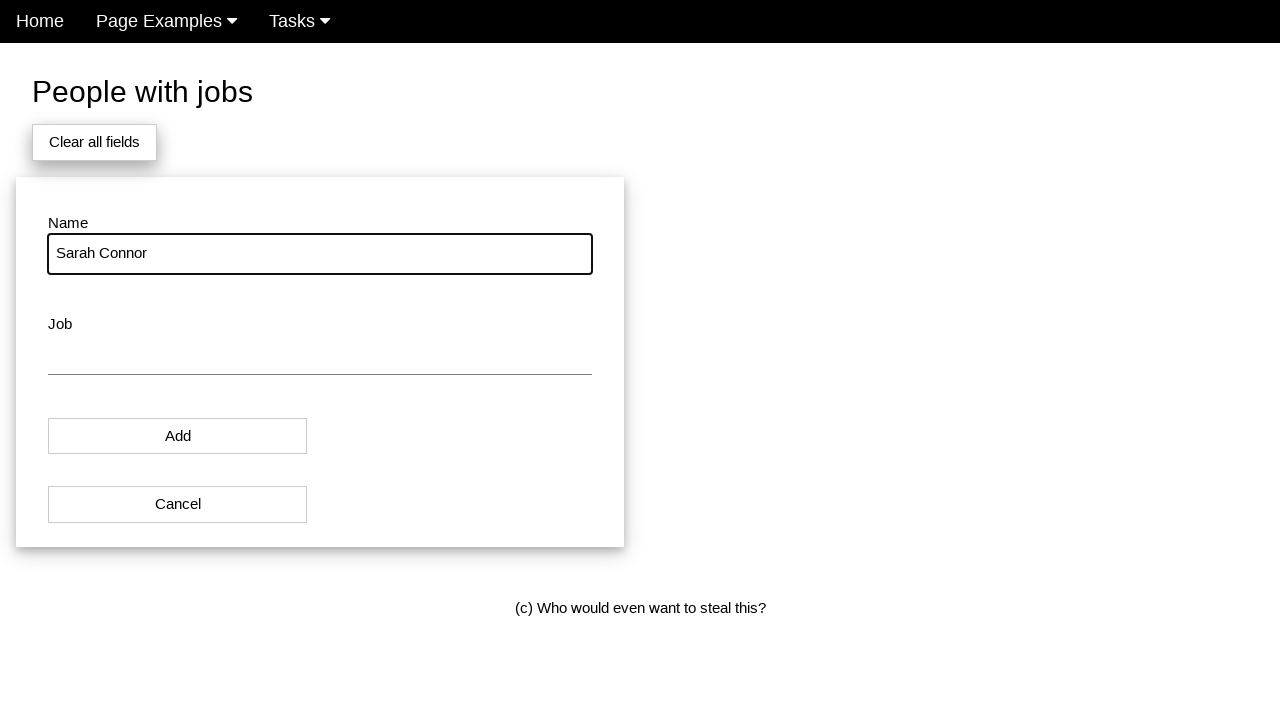

Cleared job field on #job
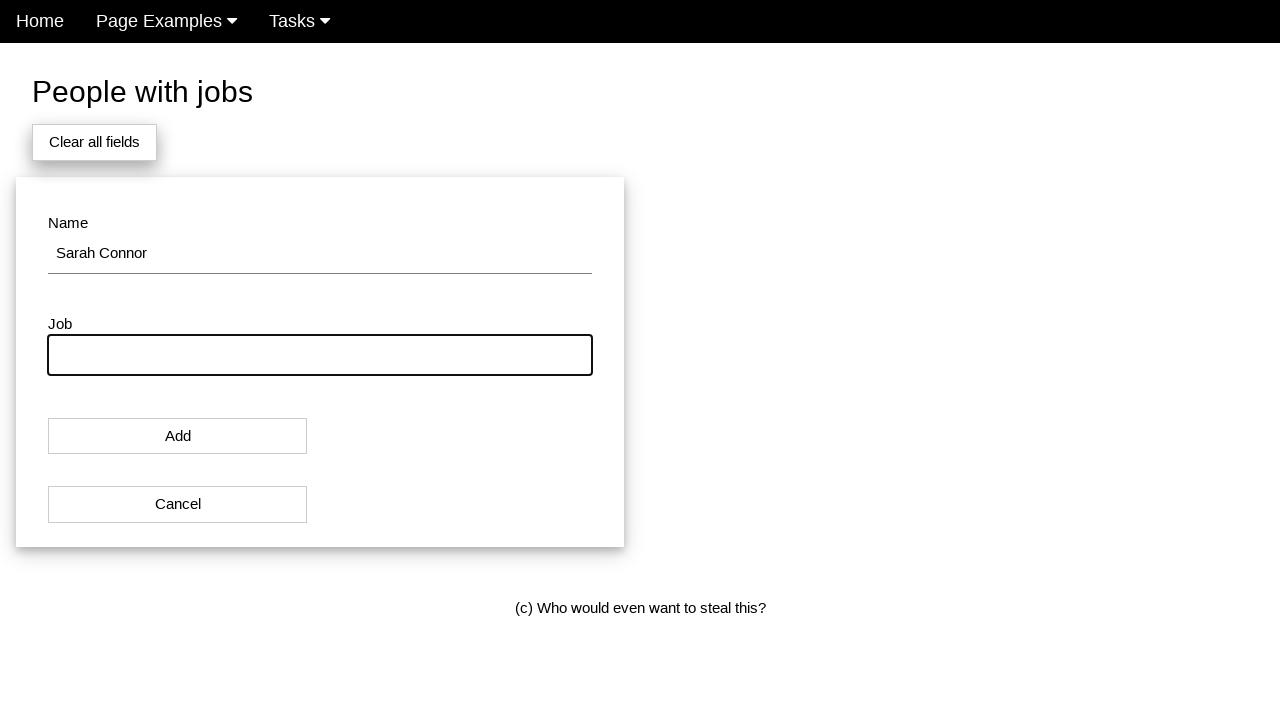

Filled job field with 'Software Engineer' on #job
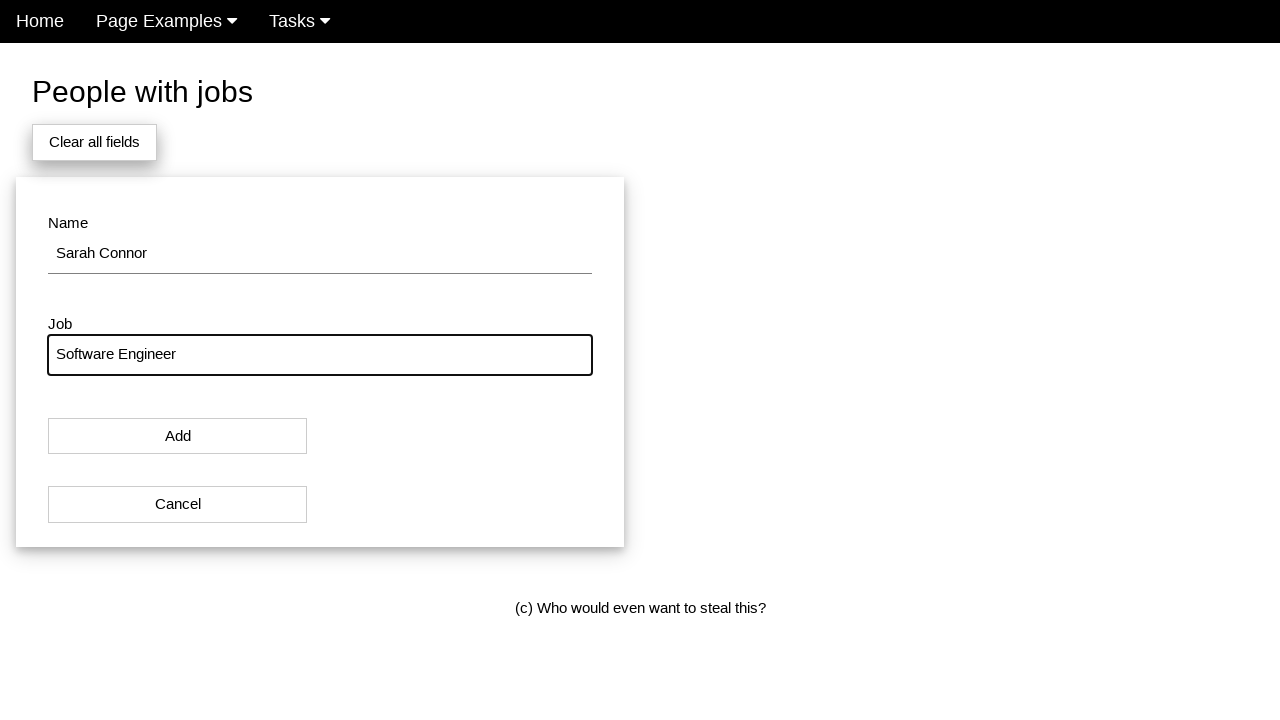

Clicked Add button in modal to submit form at (178, 436) on #modal_button
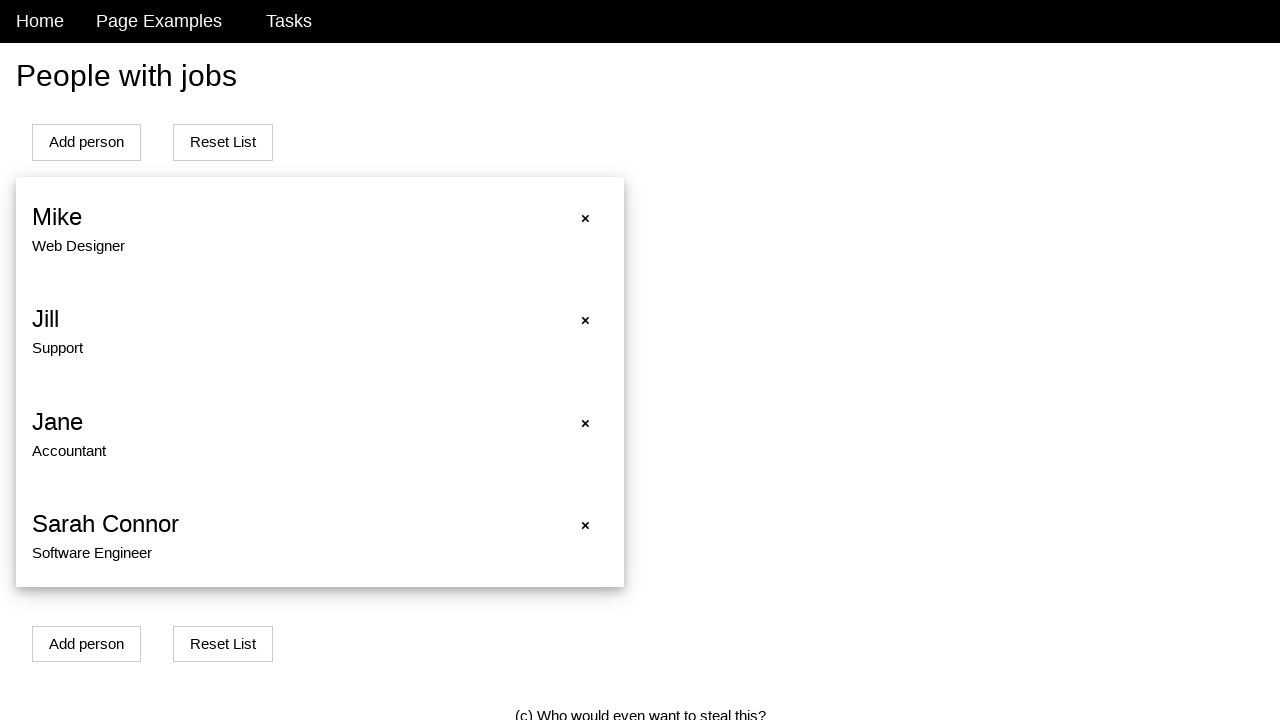

Verified person name 'Sarah Connor' appears in list
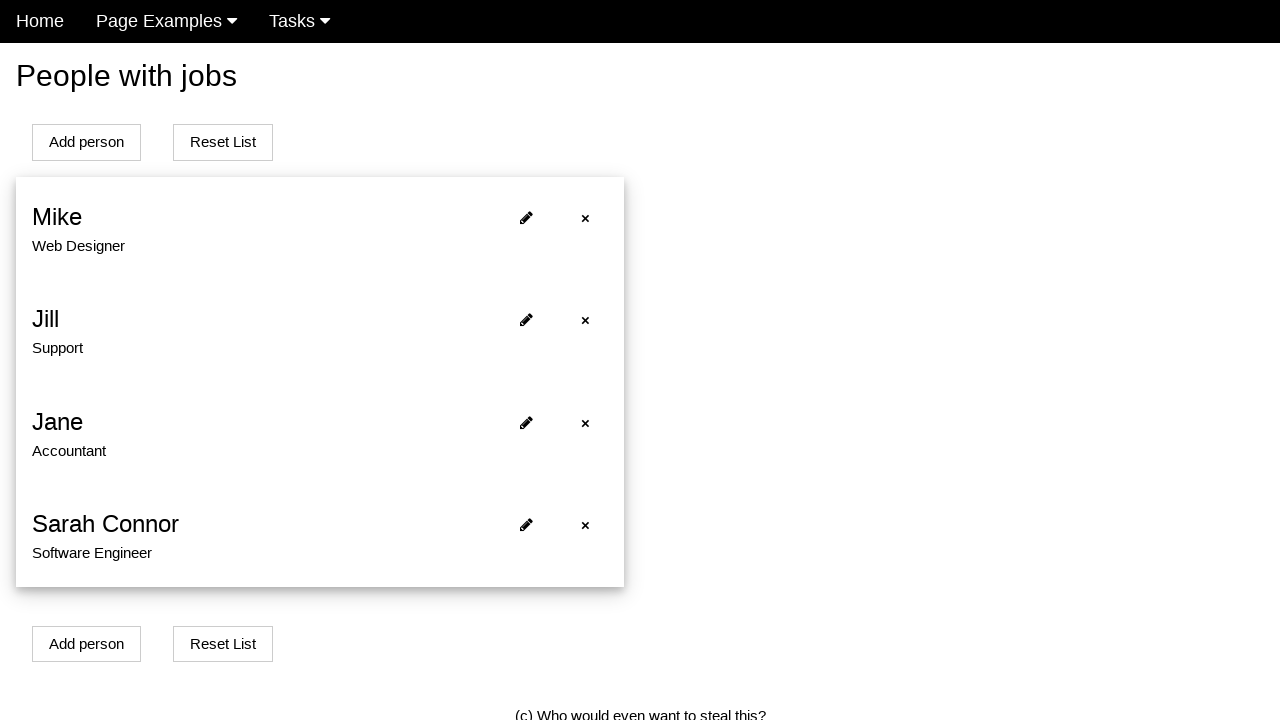

Verified person job 'Software Engineer' appears in list
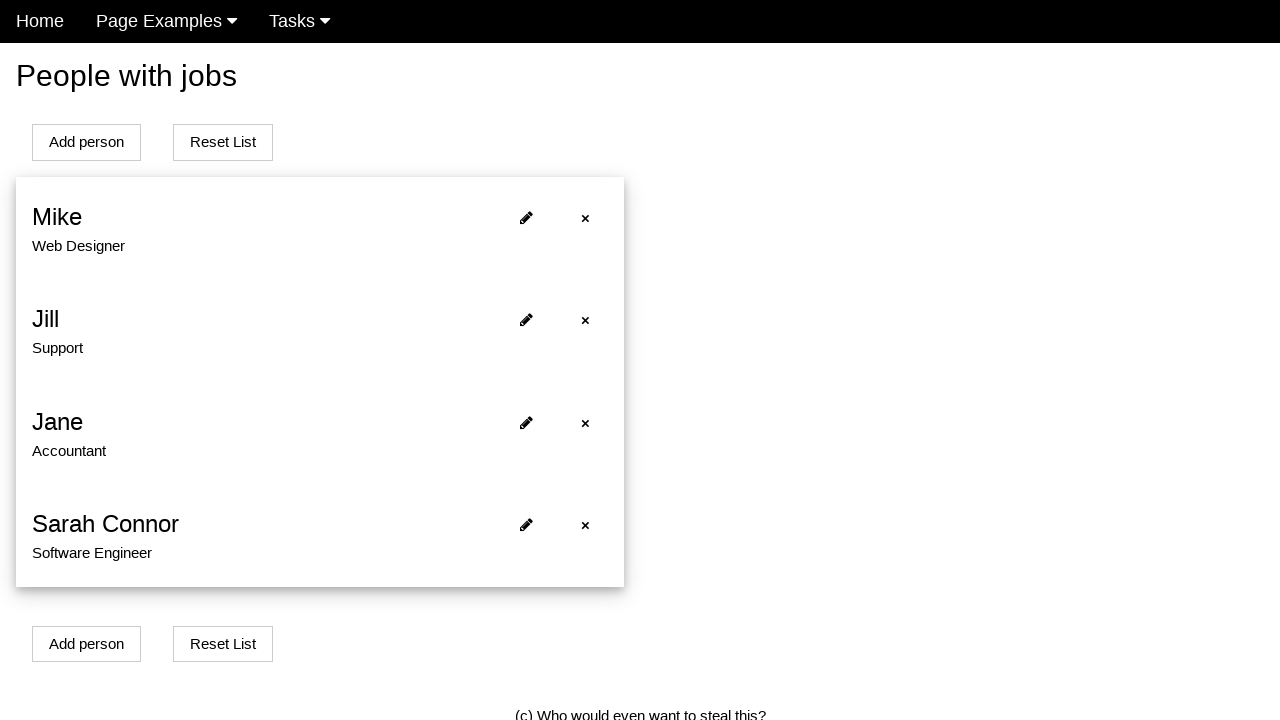

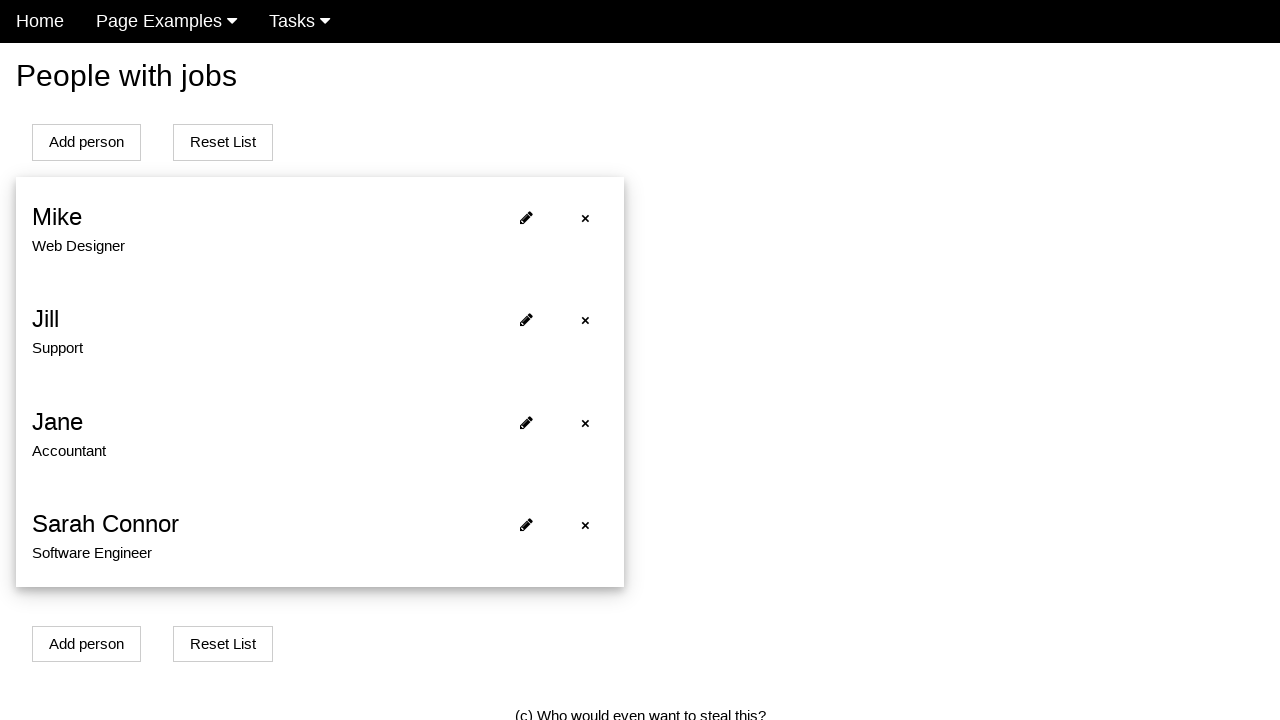